Tests JavaScript alert box by clicking a button that triggers an alert and accepting it

Starting URL: https://www.lambdatest.com/selenium-playground/javascript-alert-box-demo

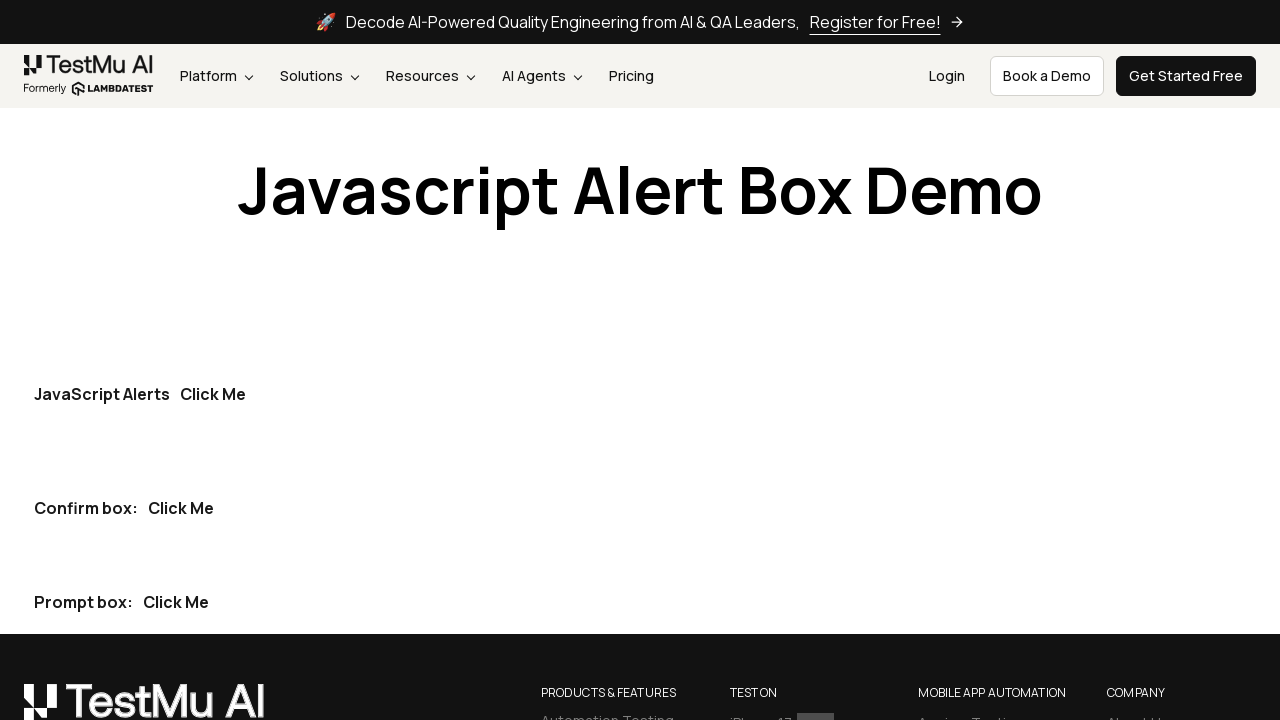

Set up dialog handler to automatically accept alerts
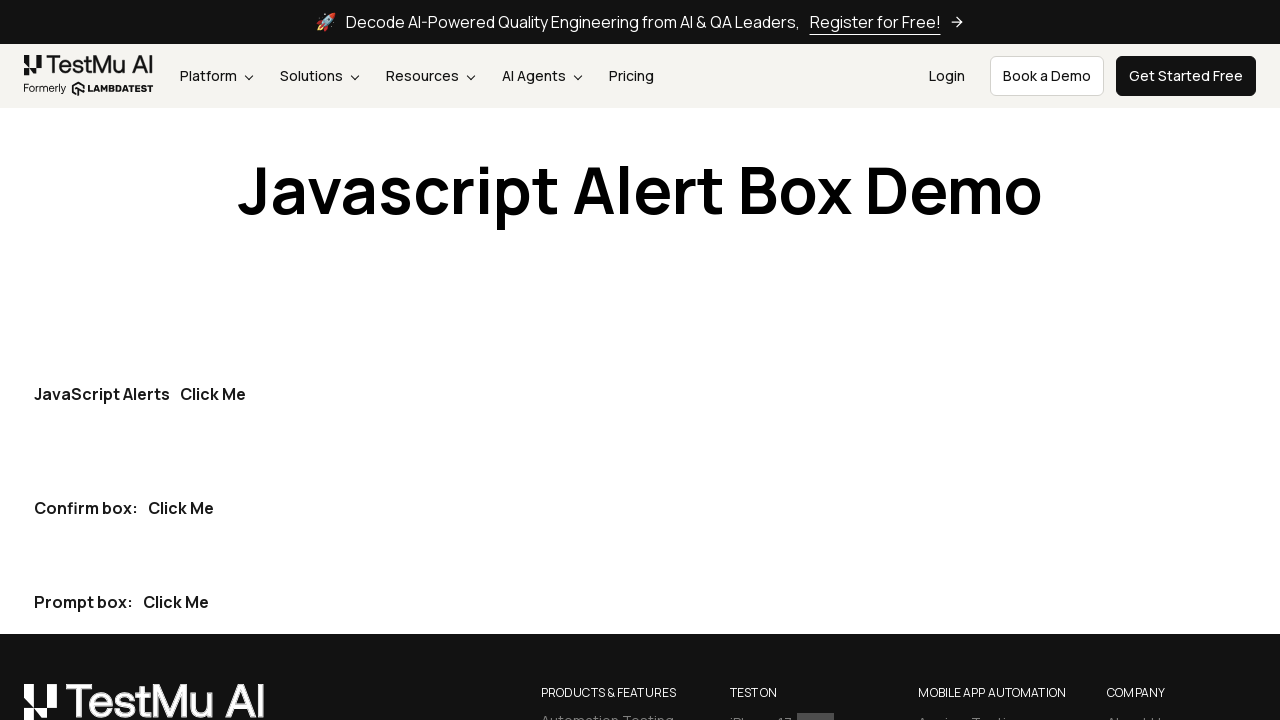

Clicked button to trigger JavaScript alert box at (213, 394) on (//button[contains(@class,'btn btn-dark')])[1]
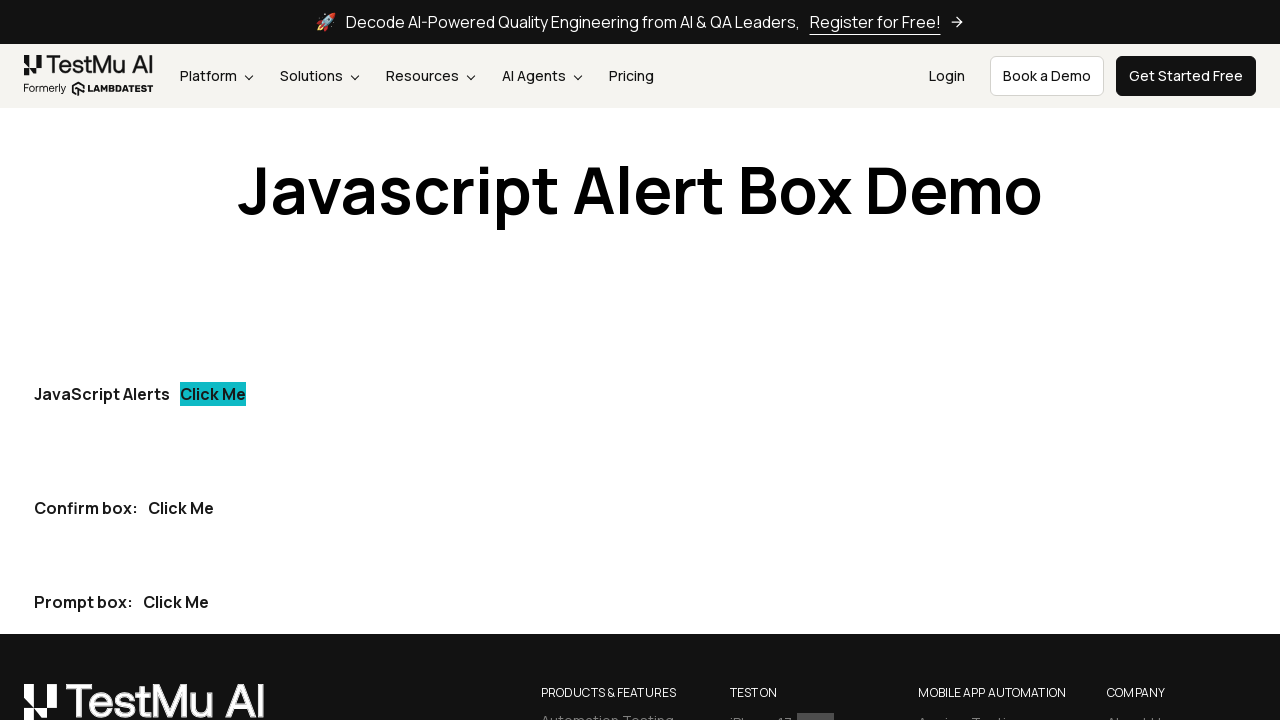

Waited for alert to be processed and accepted
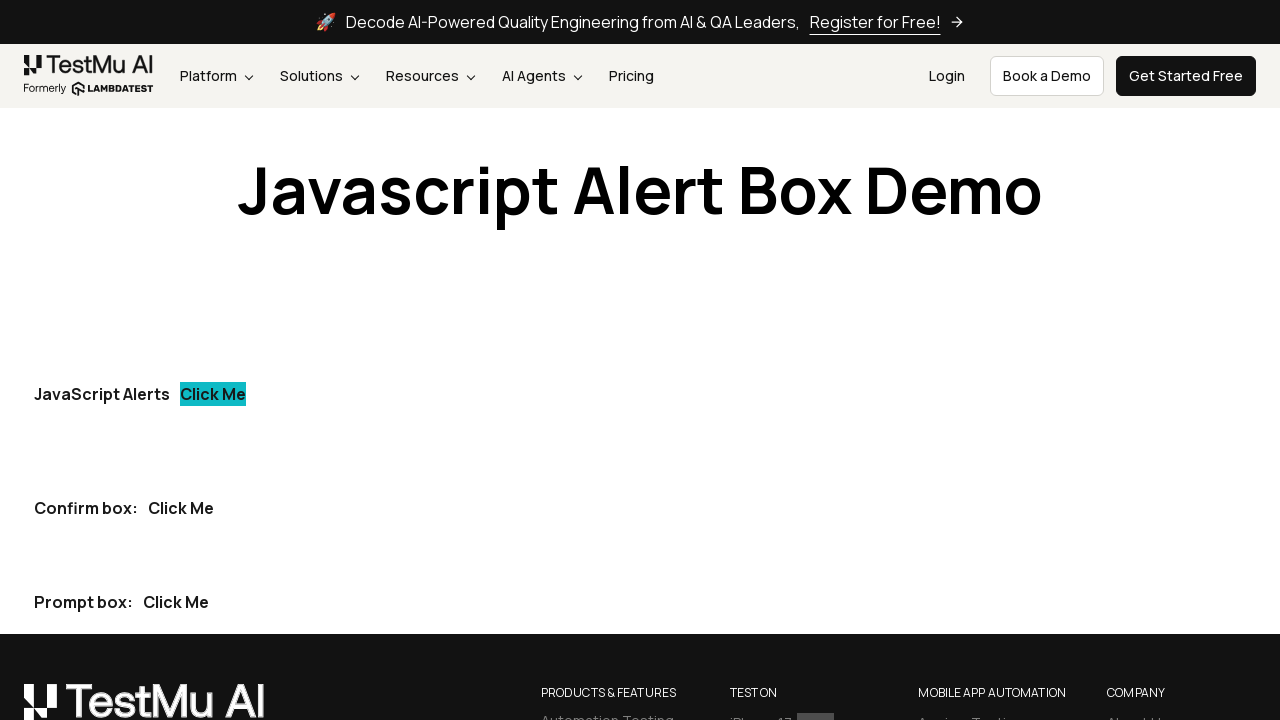

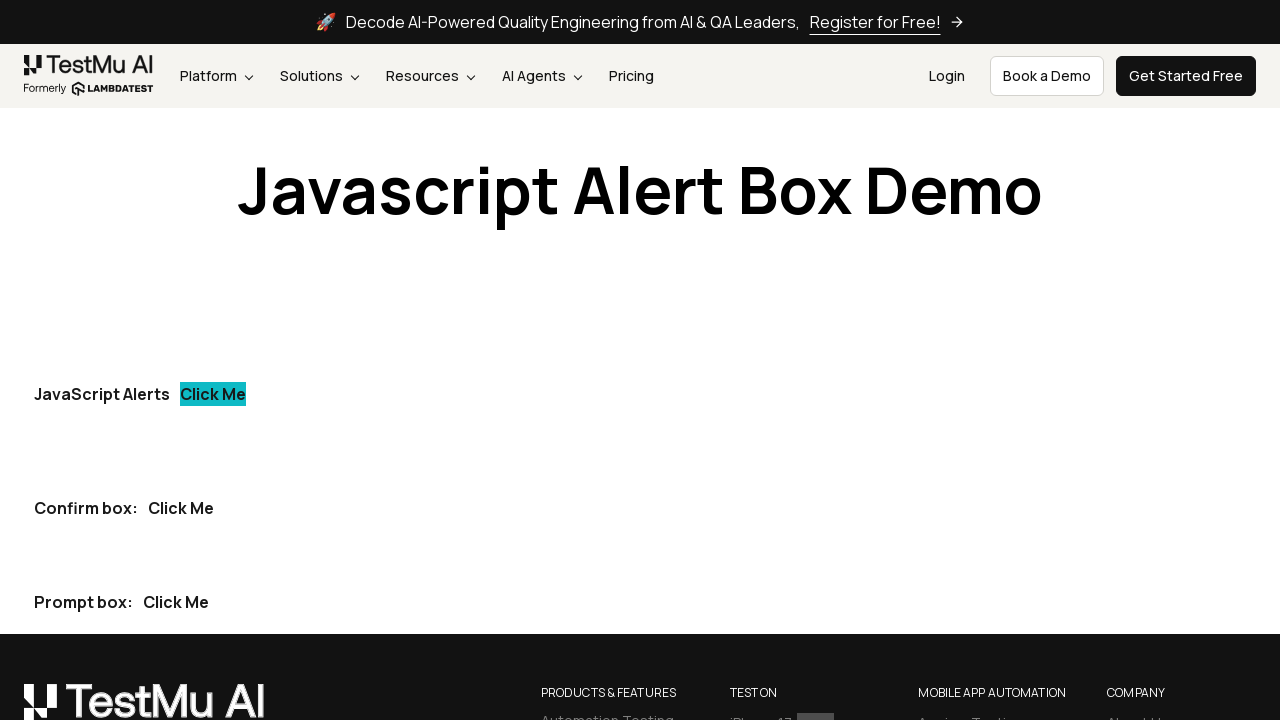